Tests various locator strategies on a test automation practice website by entering and clearing text in a name input field

Starting URL: https://testautomationpractice.blogspot.com/

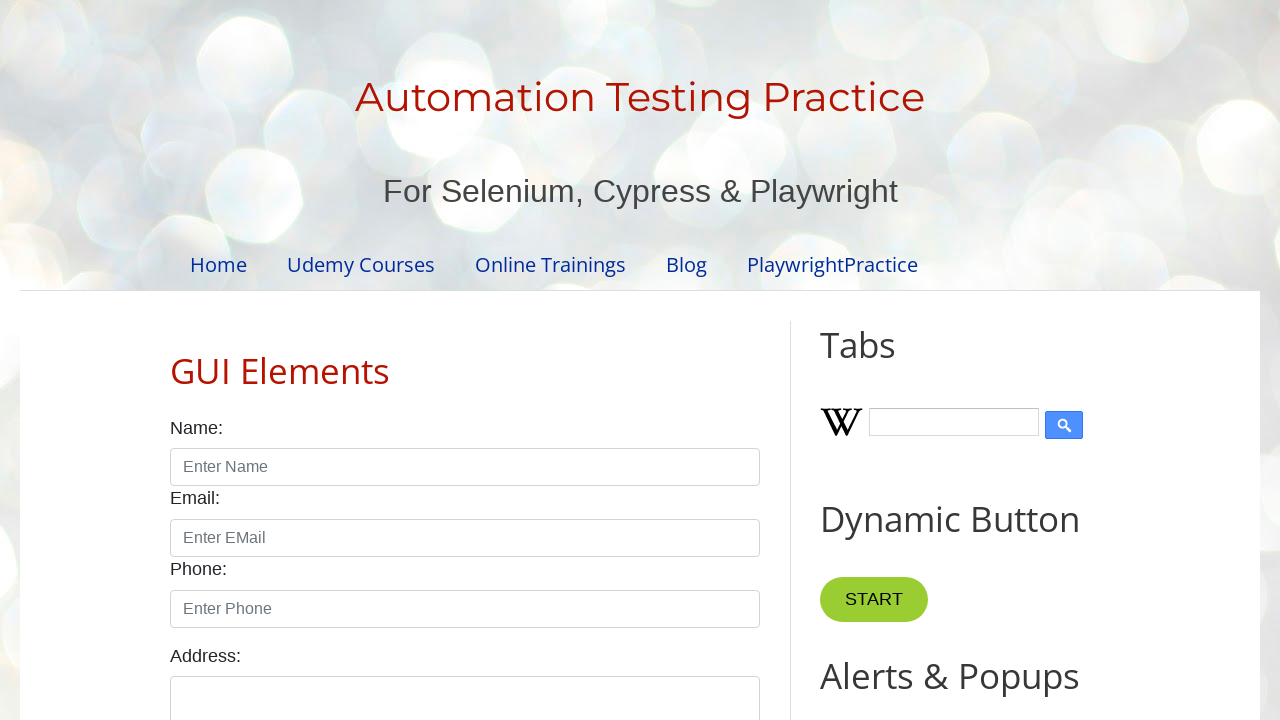

Entered 'Amee' in name field using id locator on #name
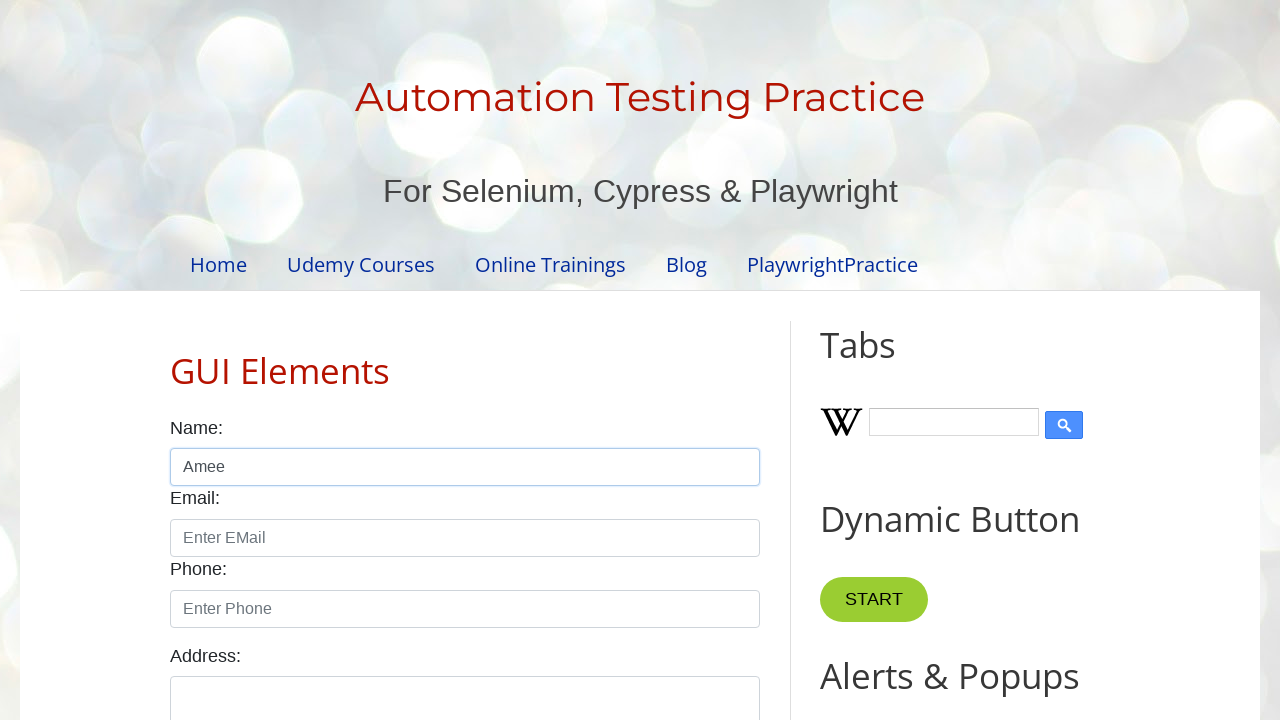

Cleared name field using id locator on #name
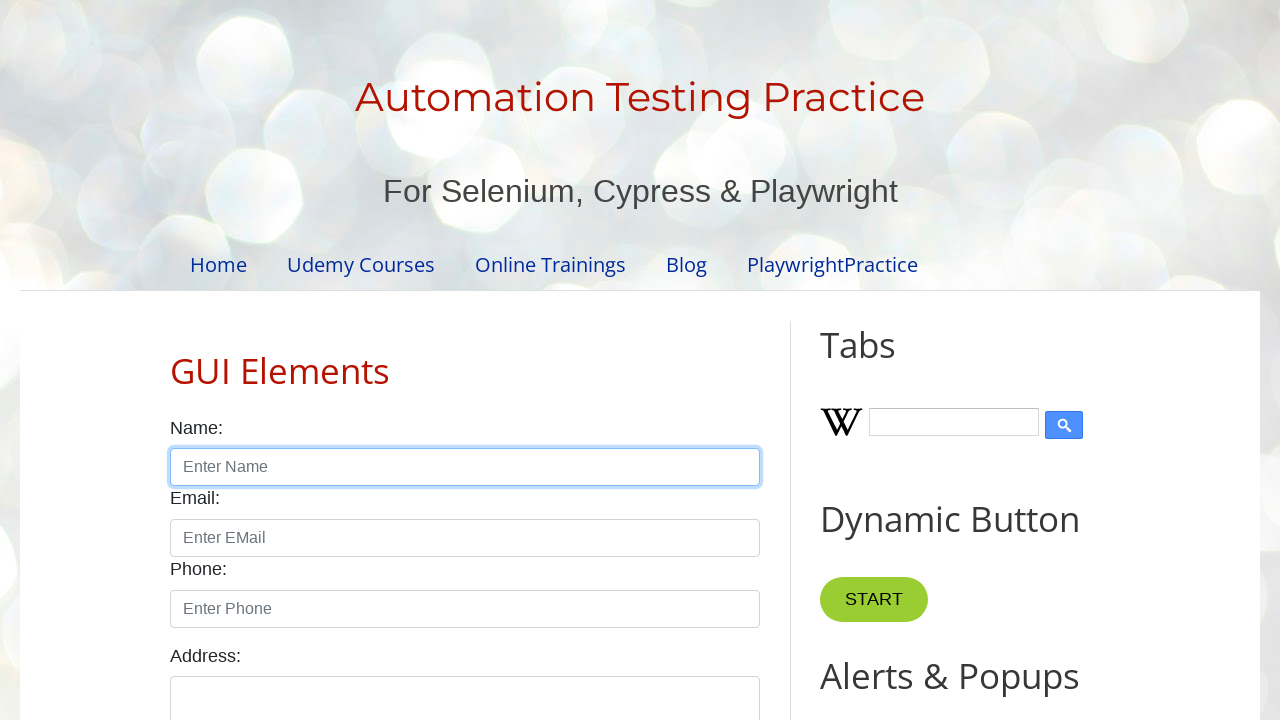

Entered 'Bhavya' in name field using first-of-type selector on input:first-of-type
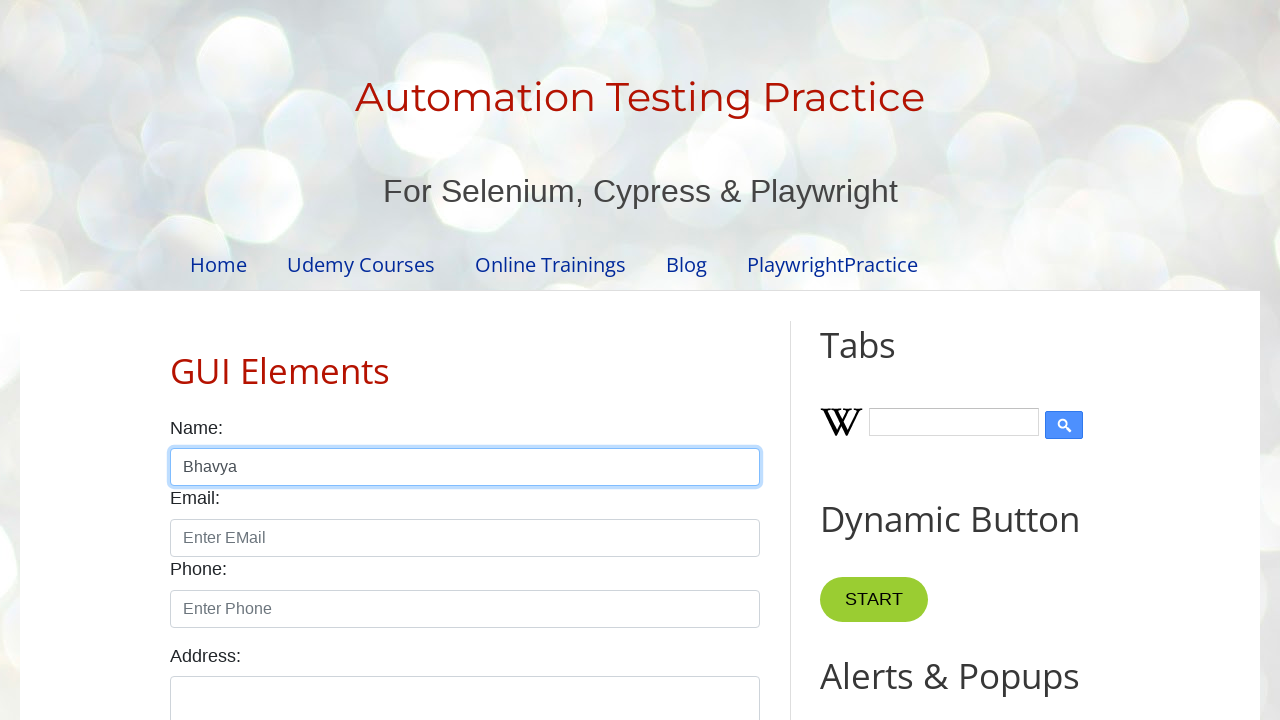

Cleared name field using CSS attribute selector on input[id='name']
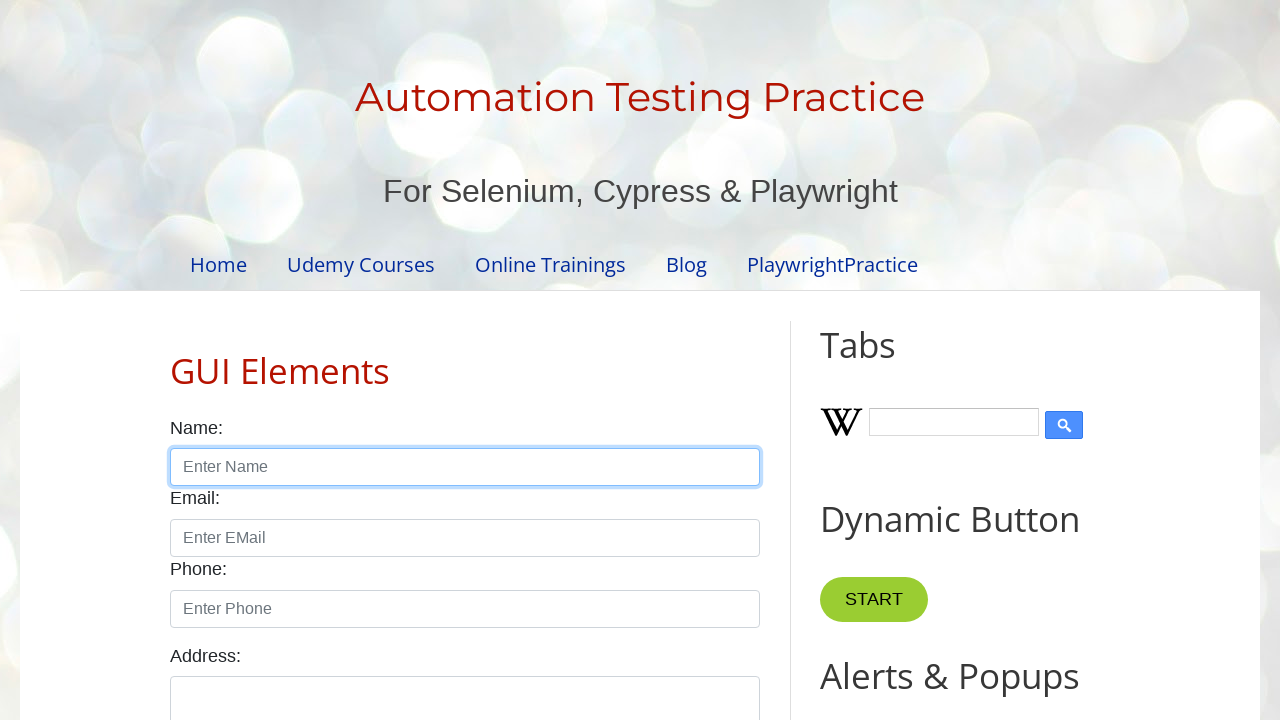

Entered 'Smit' in name field using id locator on #name
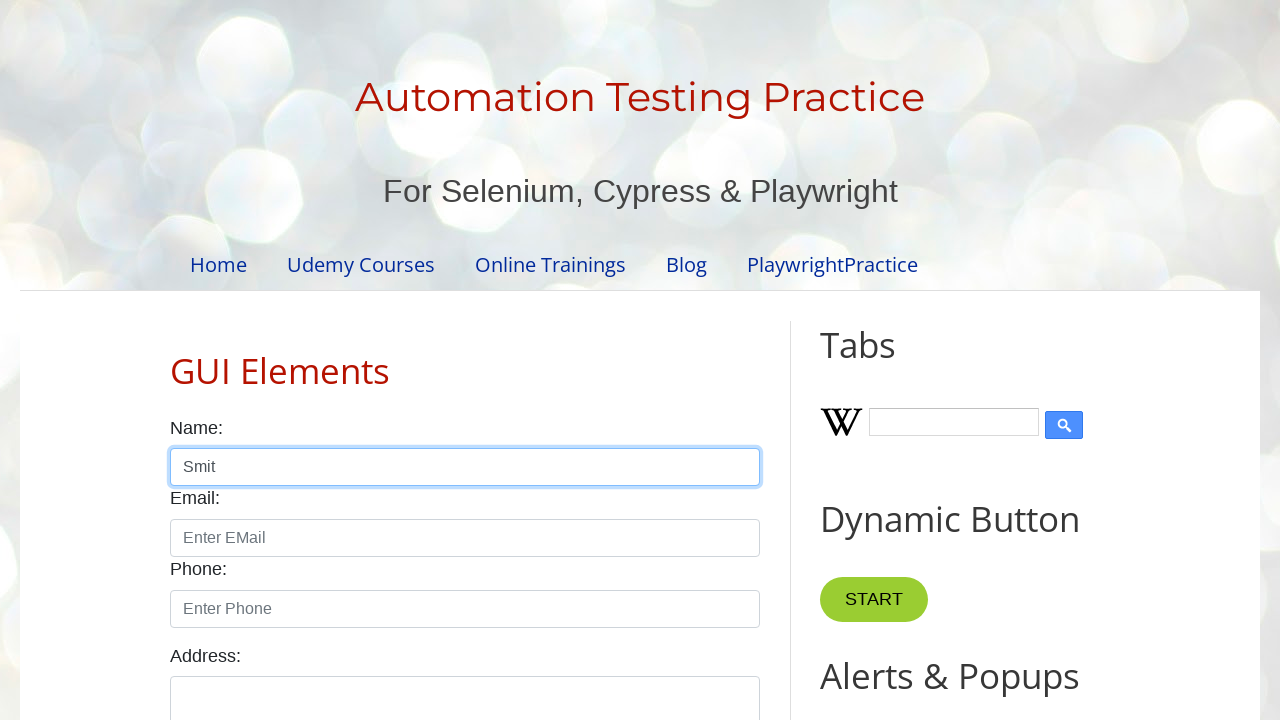

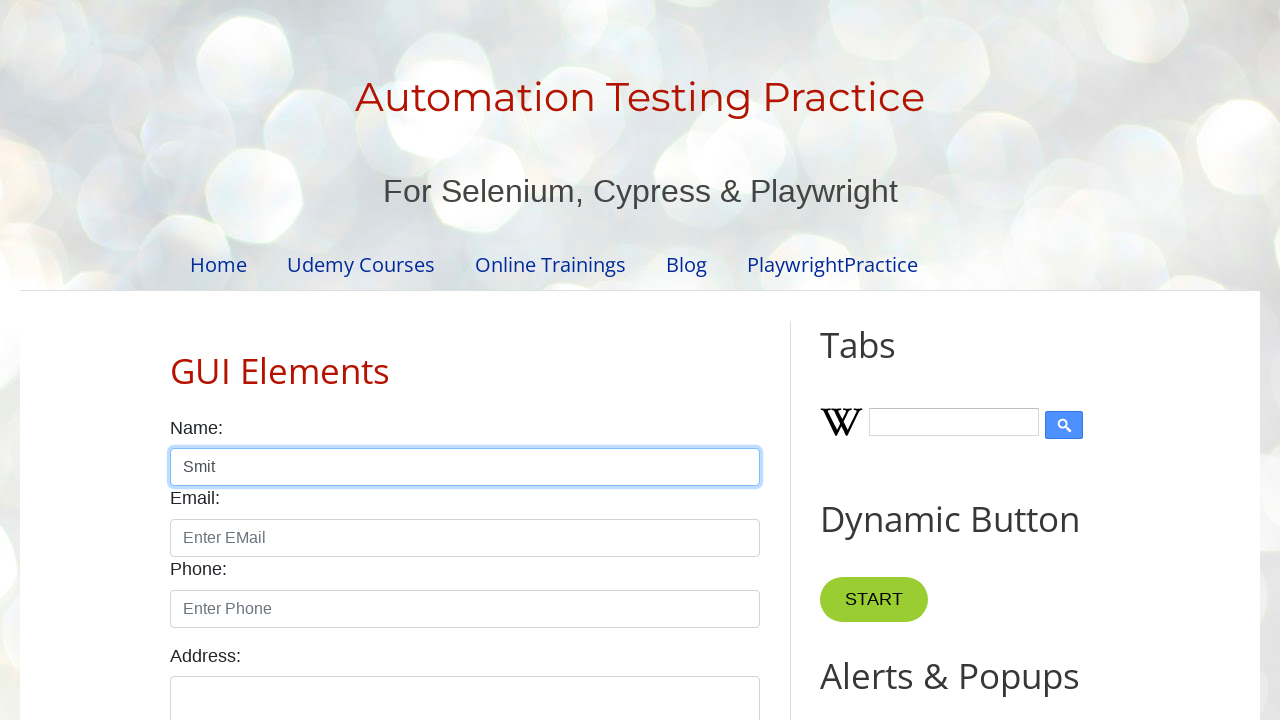